Tests opening multiple browser tabs and windows by navigating to nopcommerce demo site, opening a new tab, opening a new window, and navigating to opencart.com in the new context.

Starting URL: https://demo.nopcommerce.com/

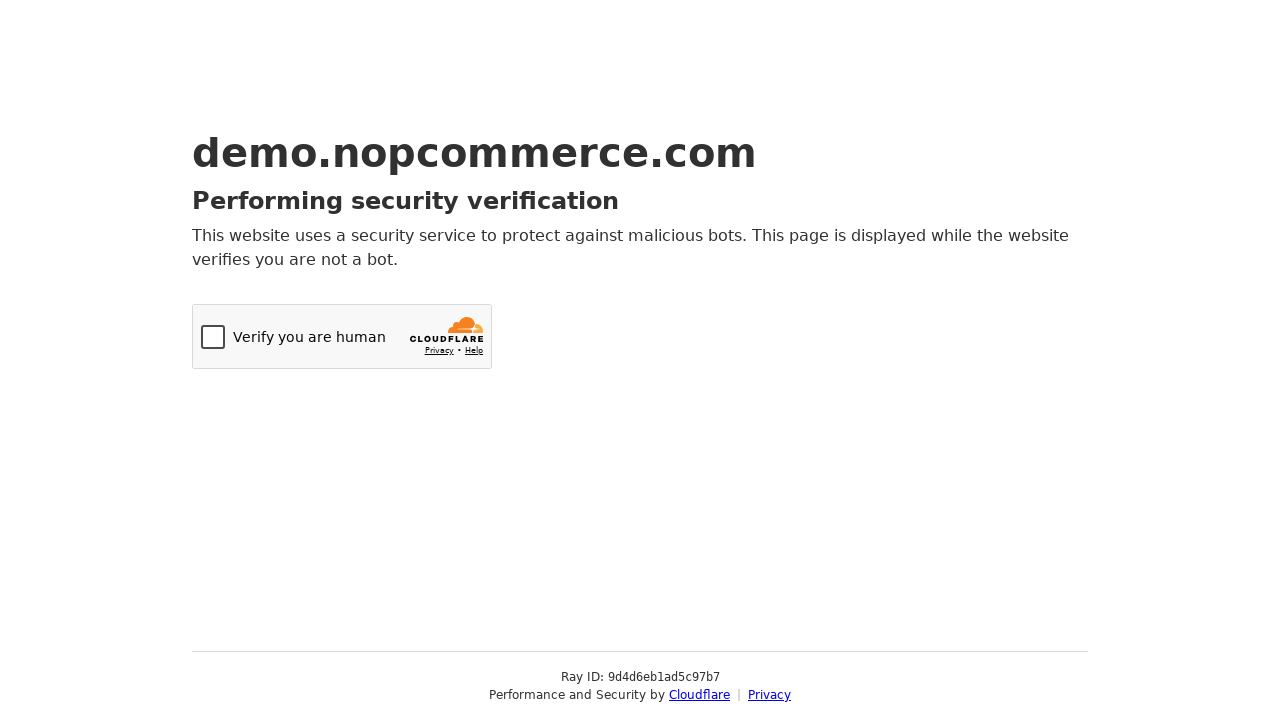

Opened a new tab
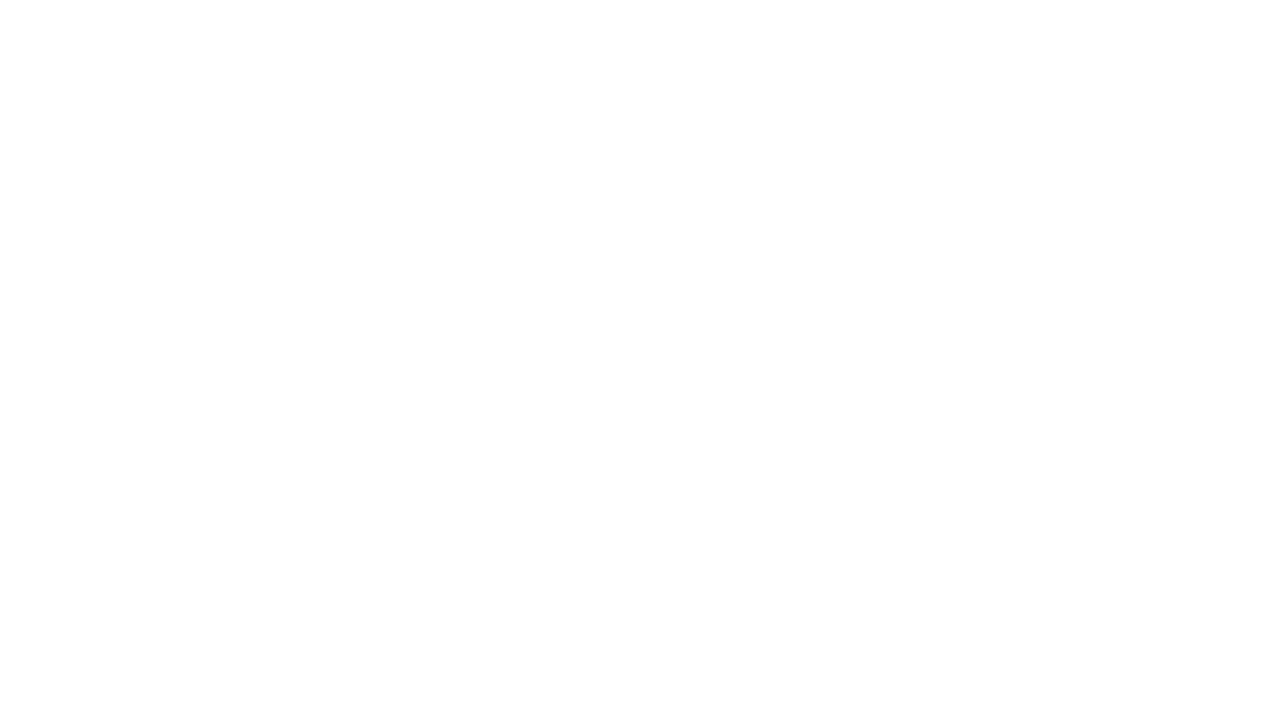

Opened a new window
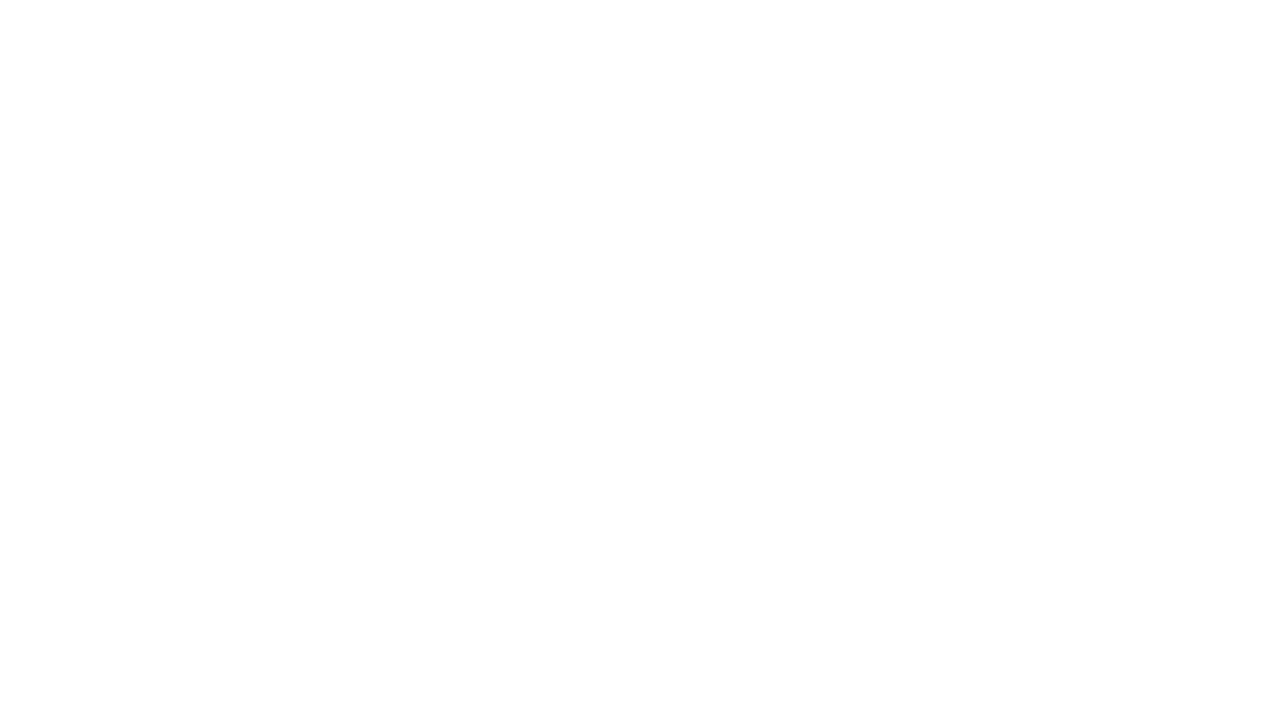

Navigated to opencart.com in the new window
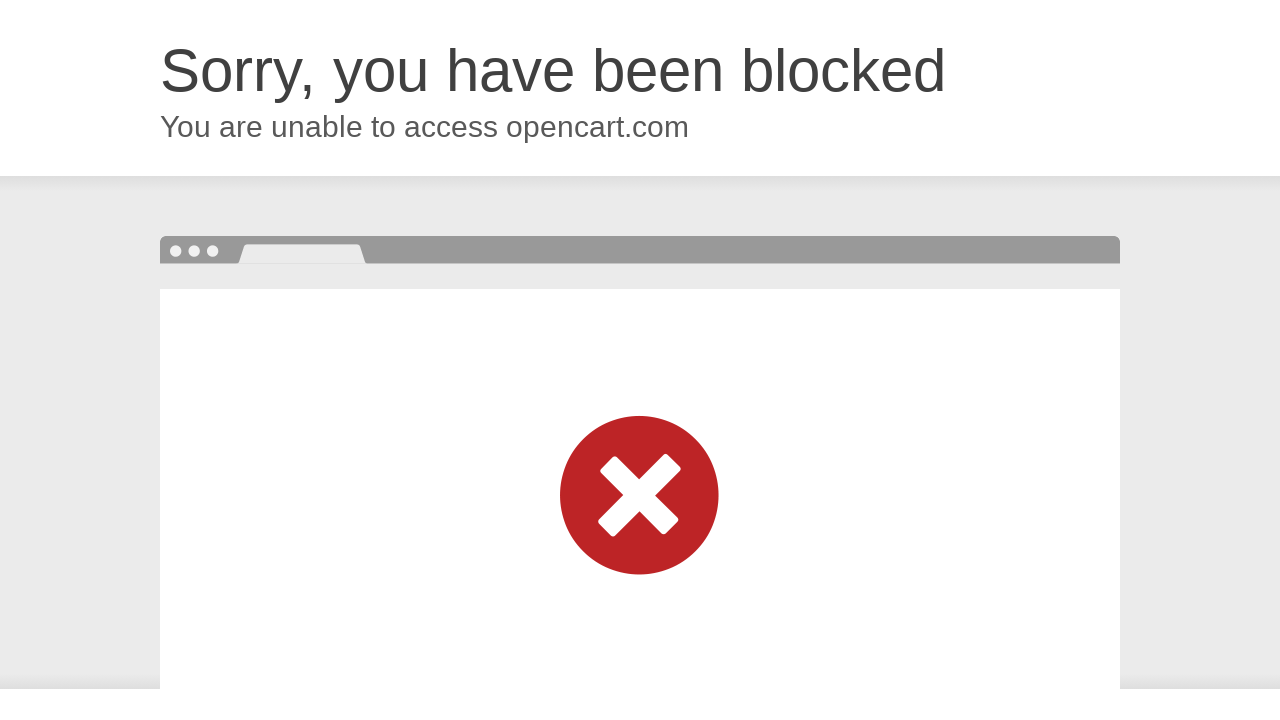

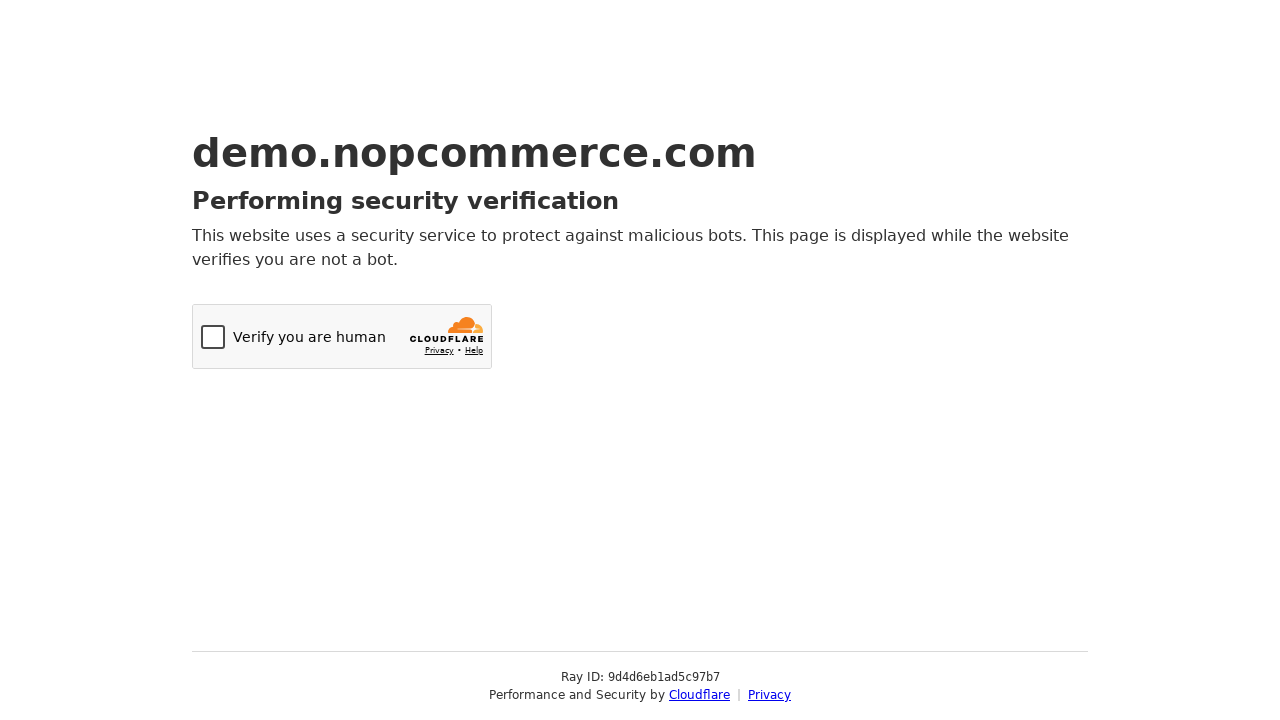